Tests scrolling functionality by navigating to a blog page and scrolling to a specific button element

Starting URL: http://omayo.blogspot.com/

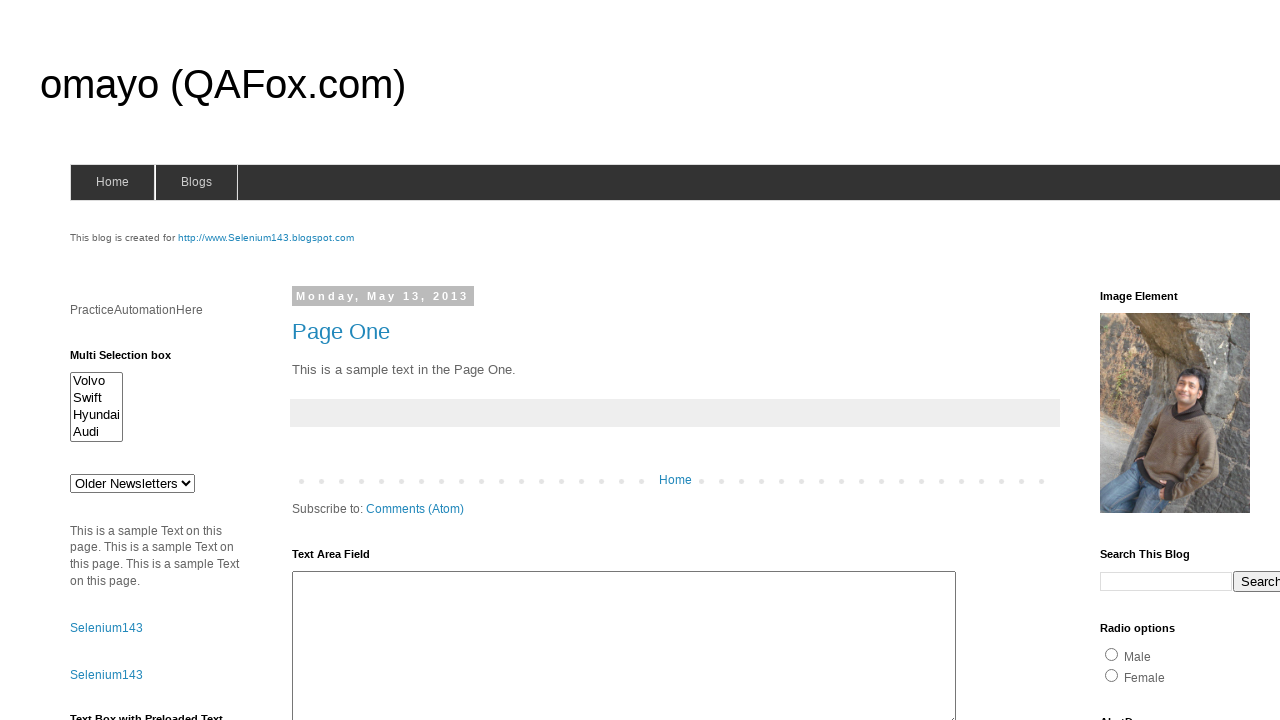

Navigated to http://omayo.blogspot.com/
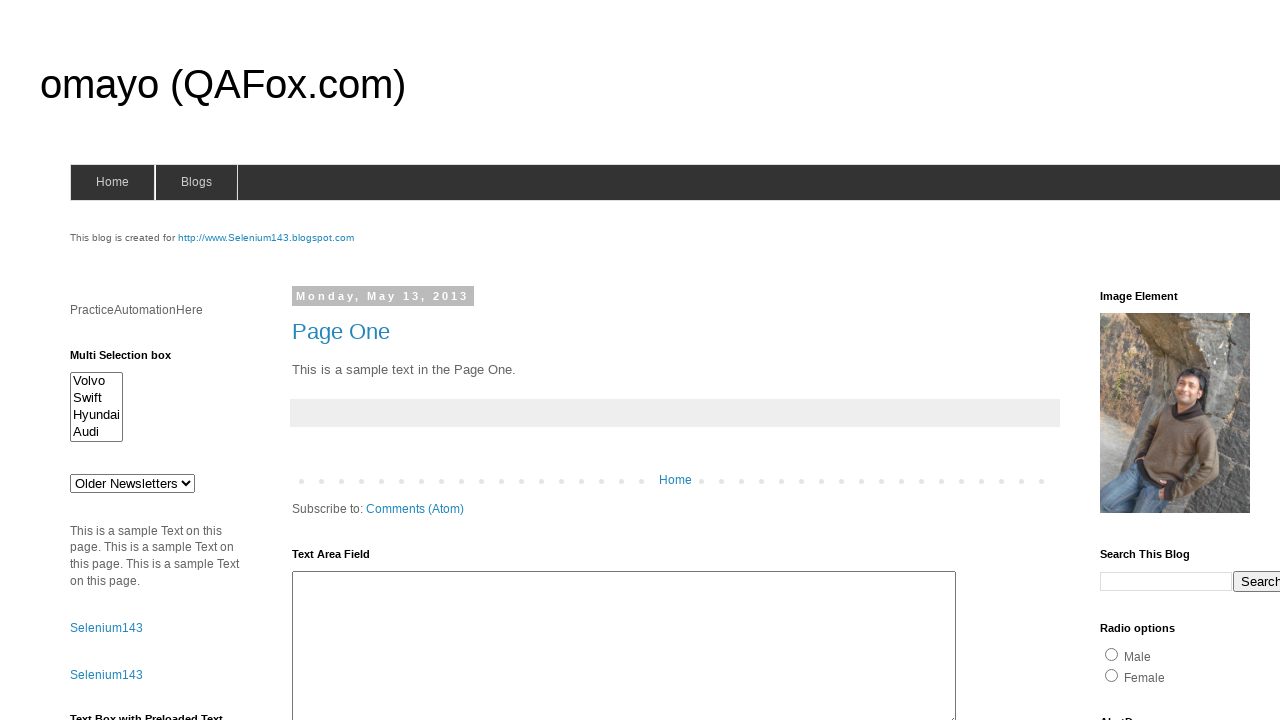

Located the button element with ID 'myBtn'
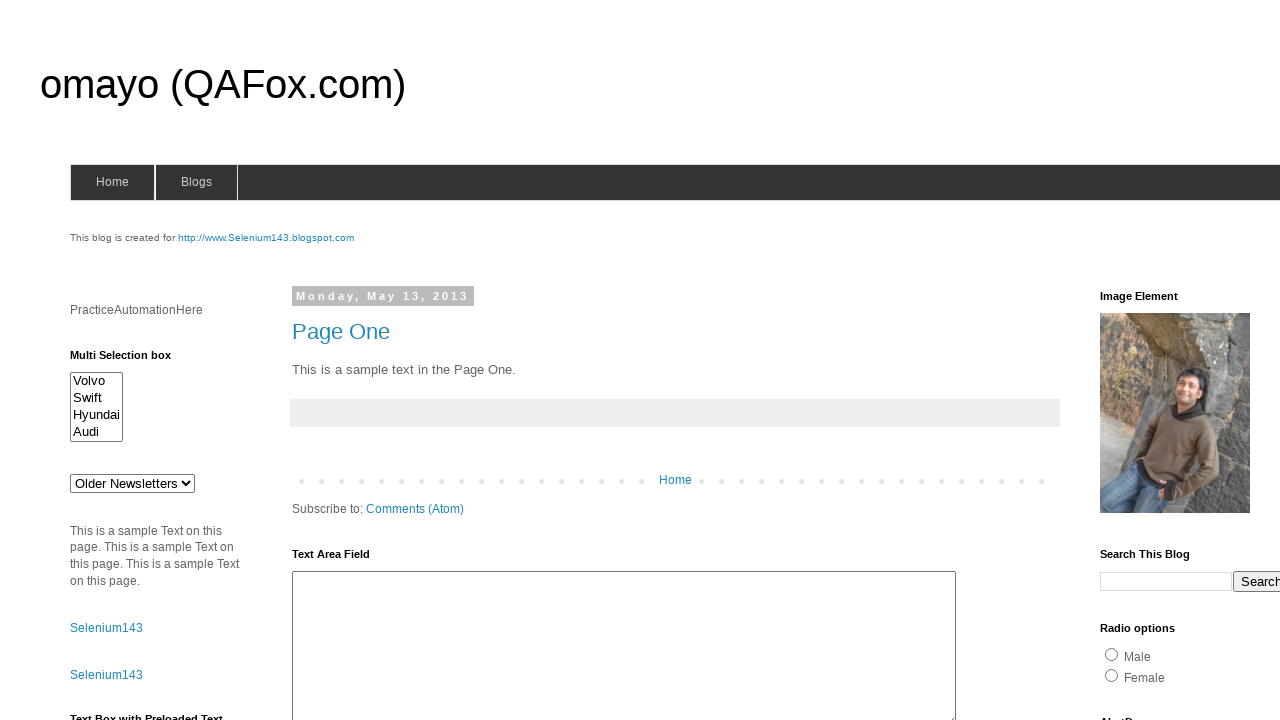

Scrolled to button element, ensuring it is visible in the viewport
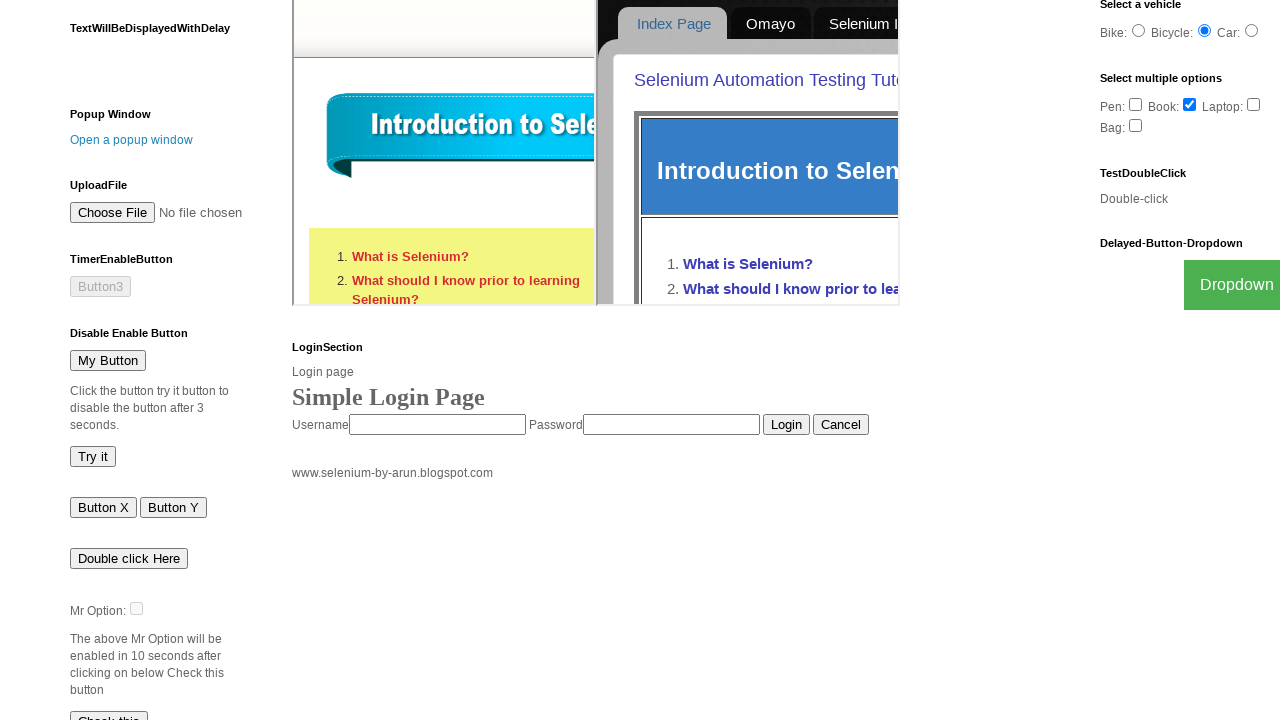

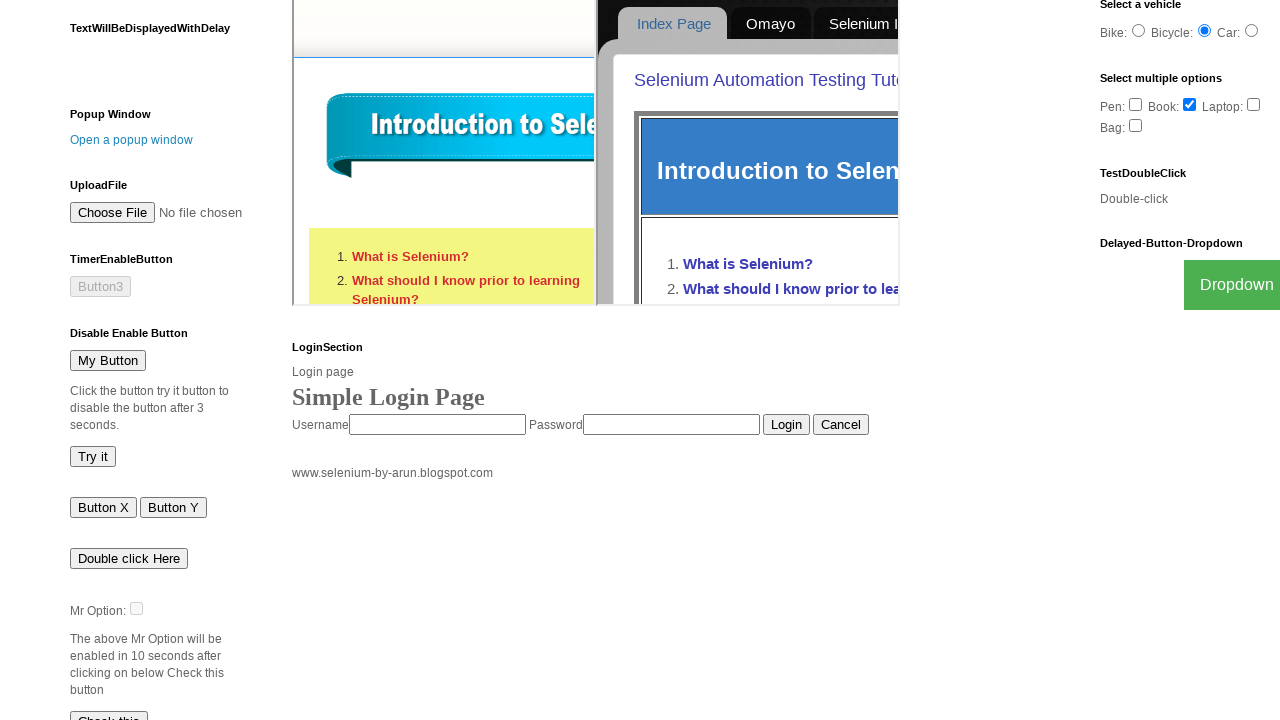